Tests navigation to Privacy/Impressum page and verifies Oliver Schade's name and email are displayed

Starting URL: http://www.99-bottles-of-beer.net/

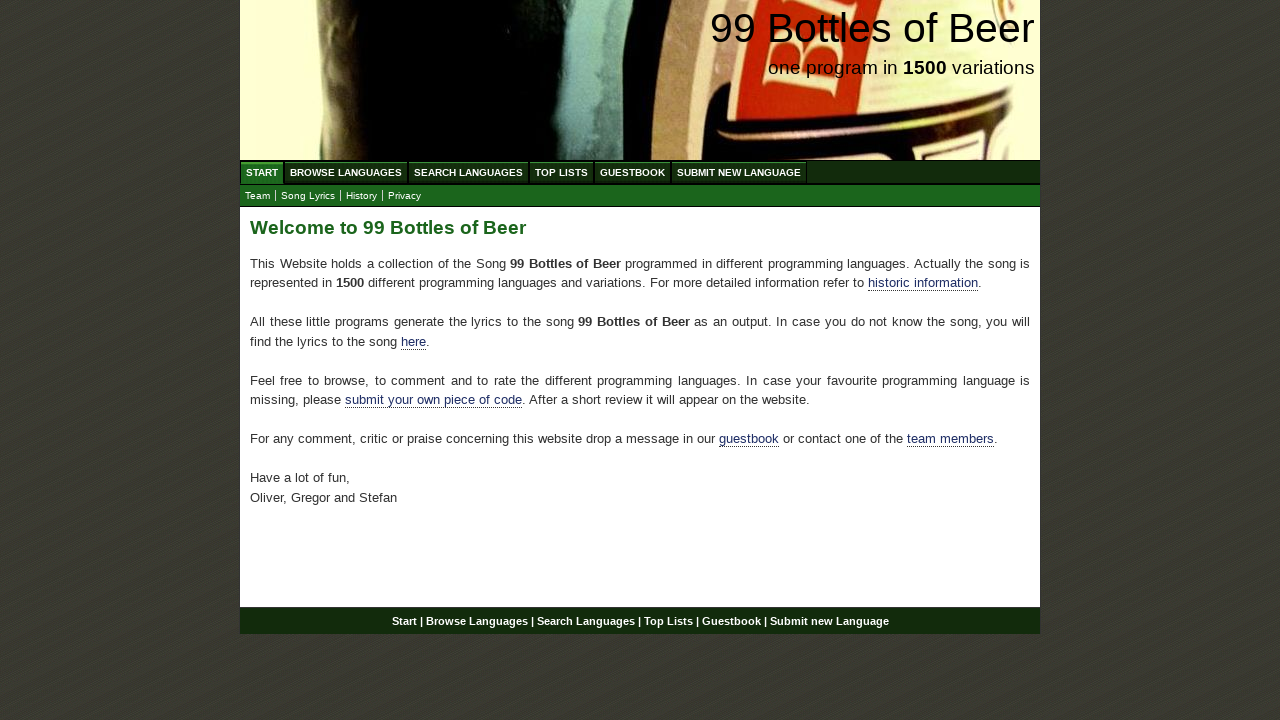

Clicked on Privacy/Impressum submenu link at (404, 196) on xpath=//body/div[@id='wrap']/div[@id='navigation']/ul[@id='submenu']/li/a[@href=
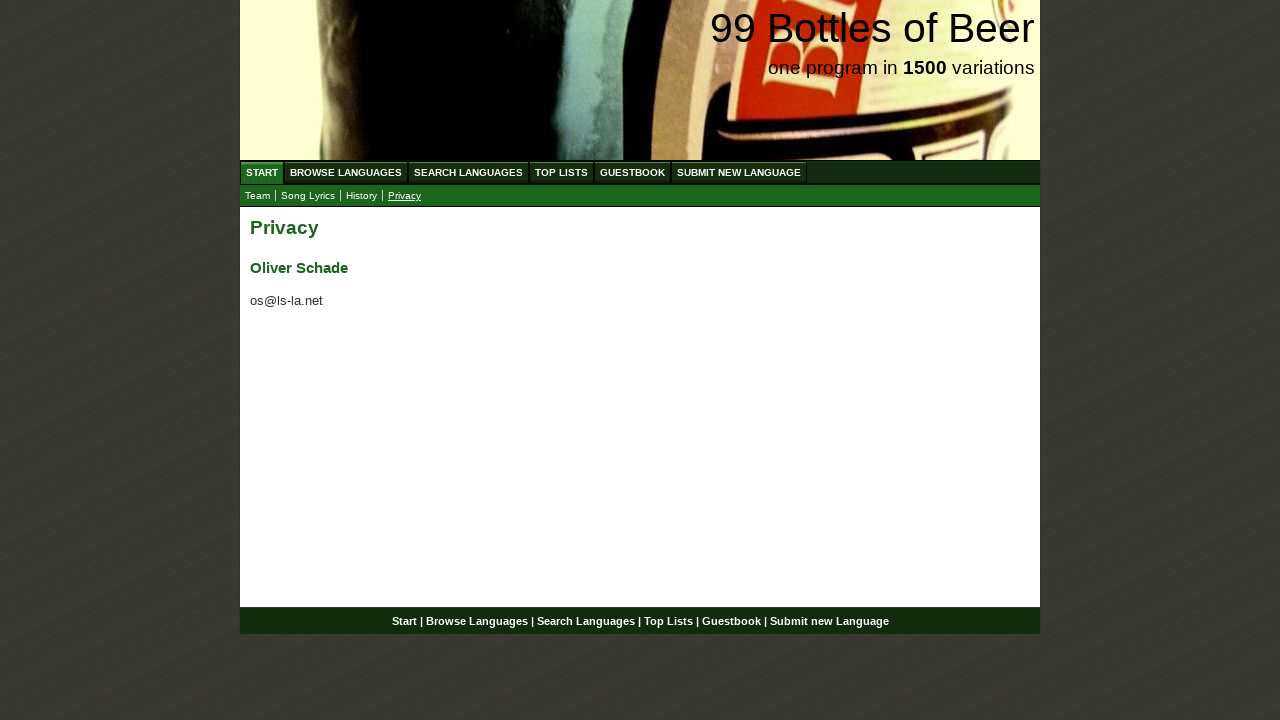

Verified Oliver Schade's name is displayed on Privacy/Impressum page
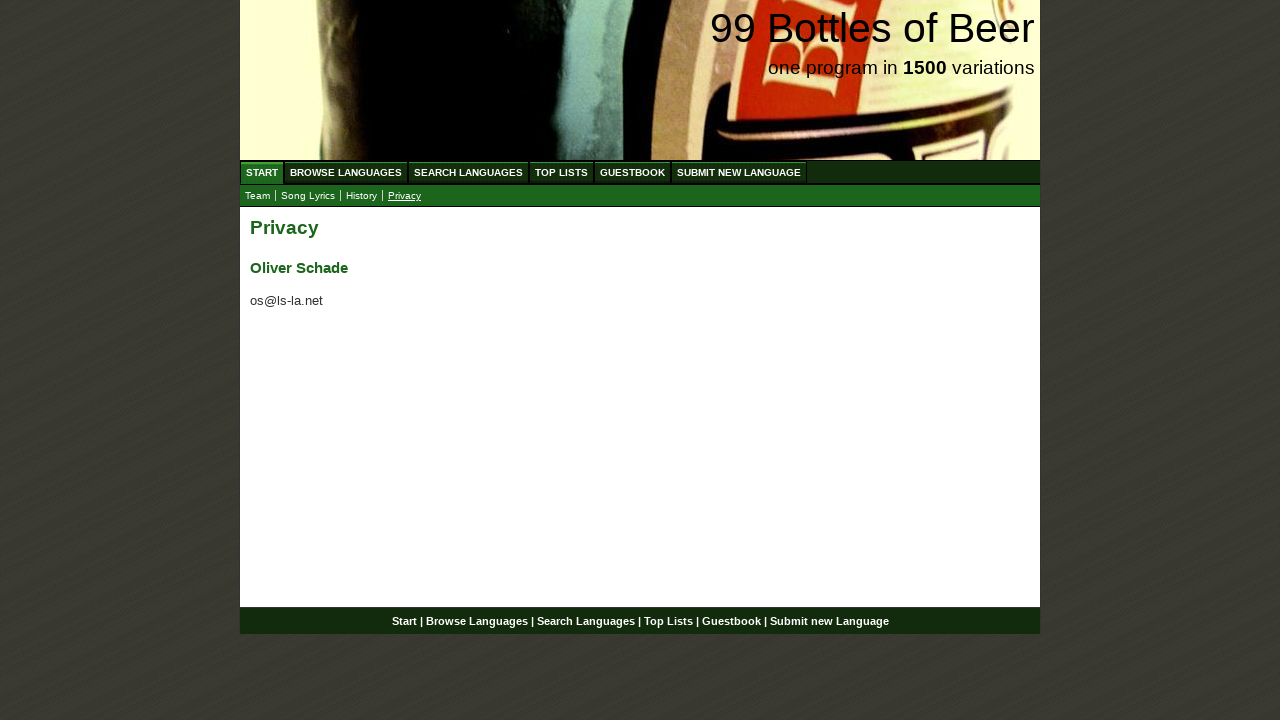

Verified email address os@ls-la.net is displayed
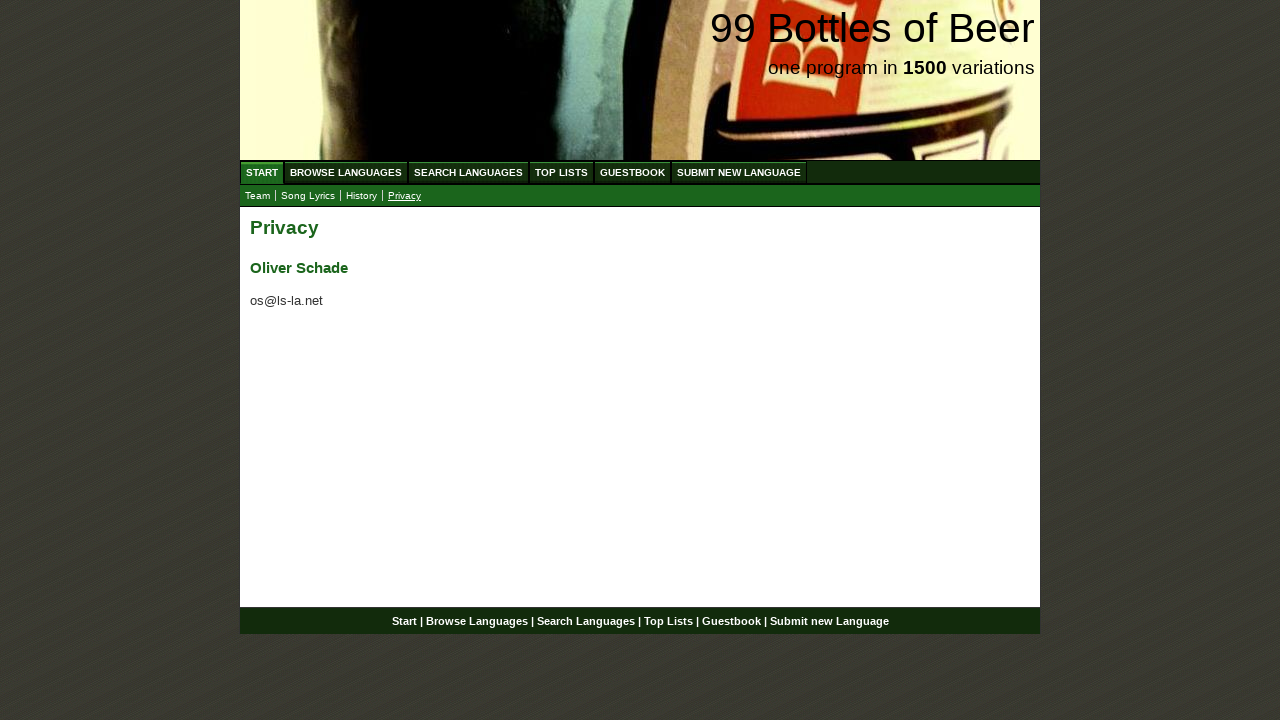

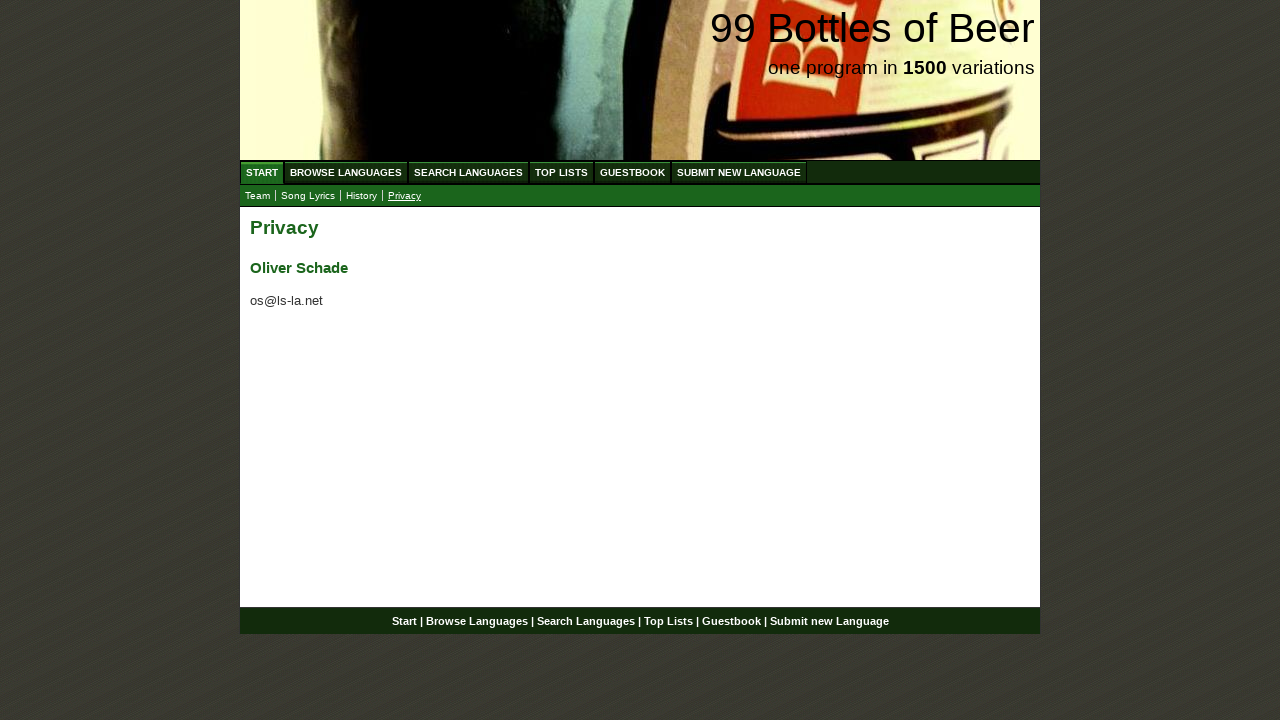